Navigates to a Selenium practice page and verifies that a dynamic table with customers data is present, checking that the table has columns and rows.

Starting URL: https://www.techlistic.com/p/demo-selenium-practice.html

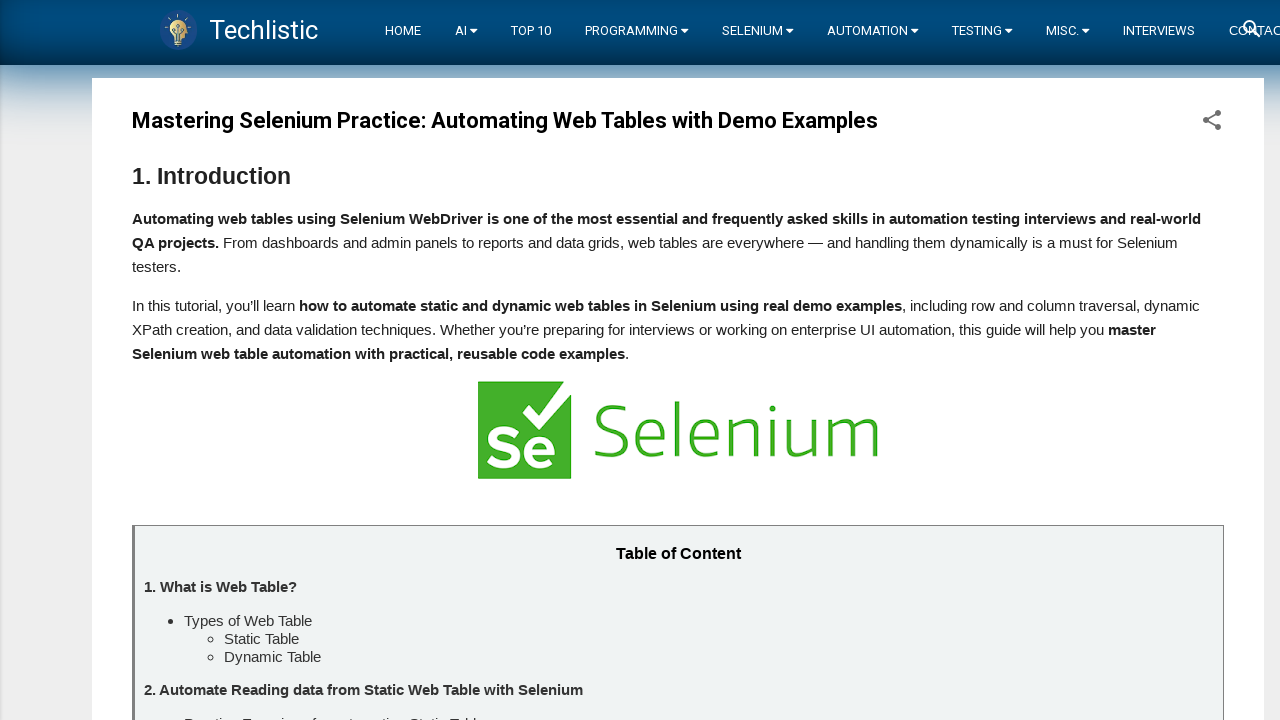

Navigated to Selenium practice page
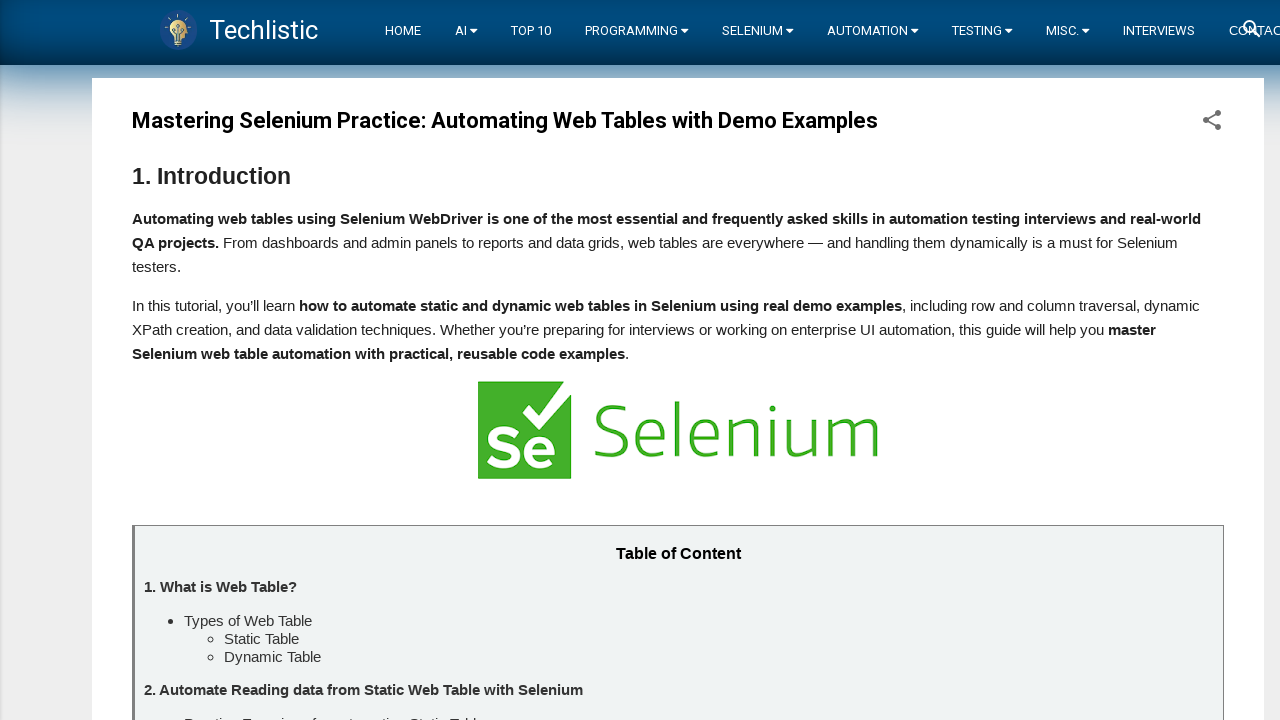

Customers table loaded and visible
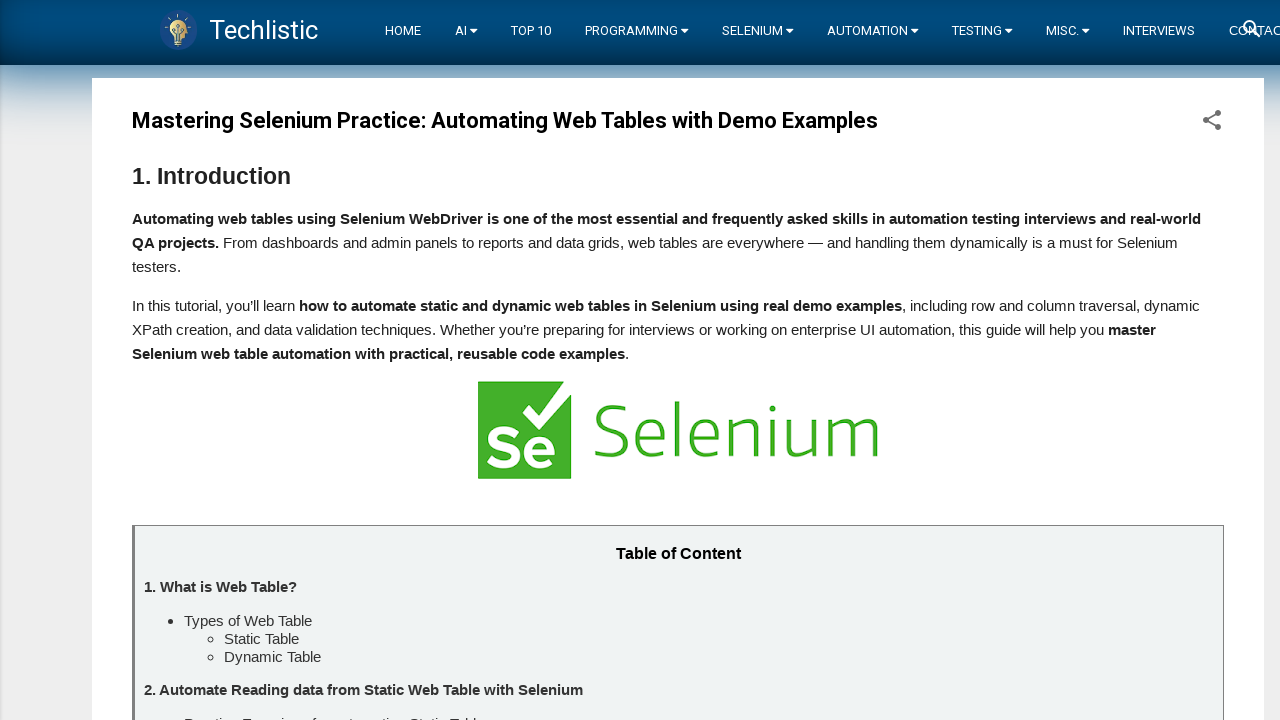

Table header columns verified to be present
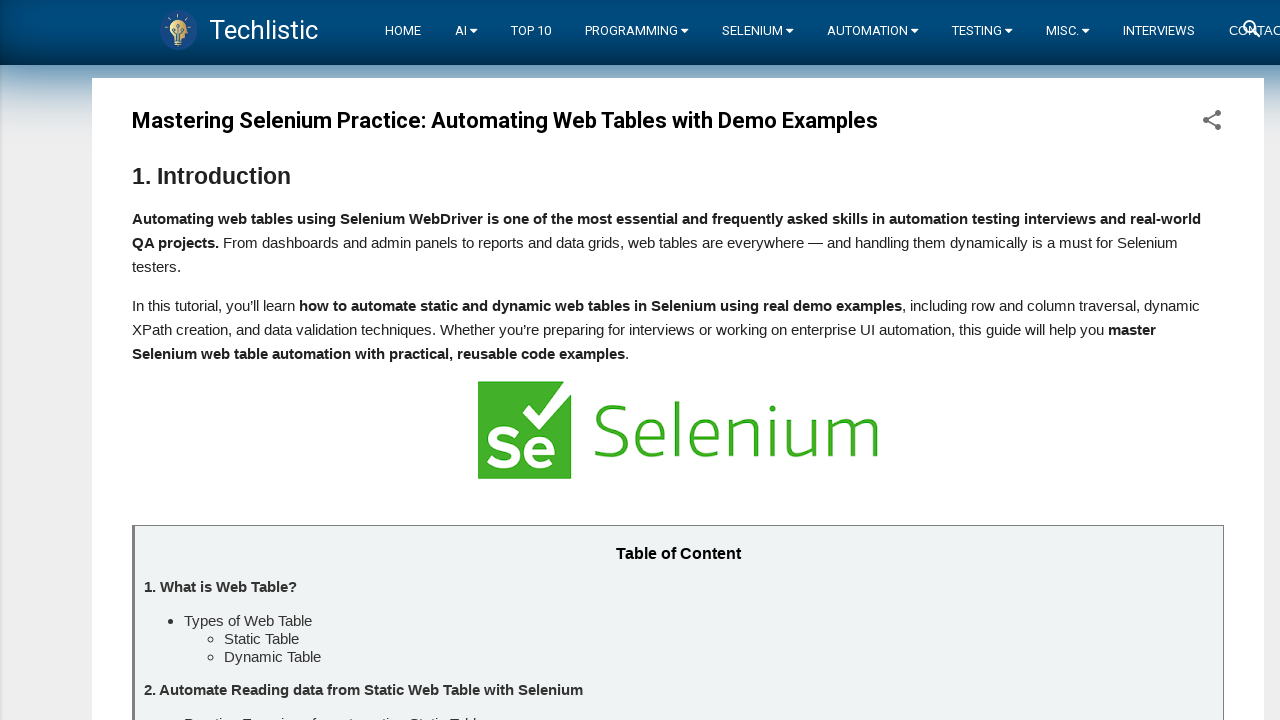

Table data rows verified to be present
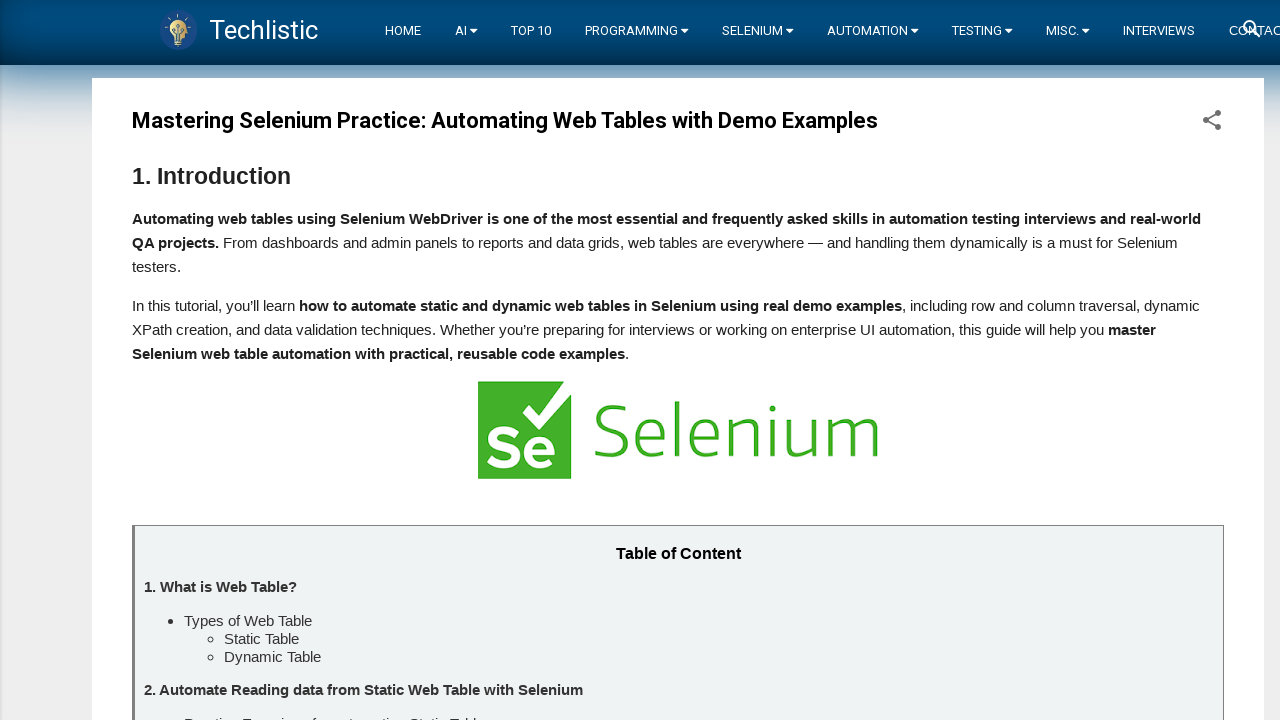

Clicked on first data cell in customers table to verify interactivity at (248, 360) on xpath=//table[@id='customers']//tr[2]//td[1]
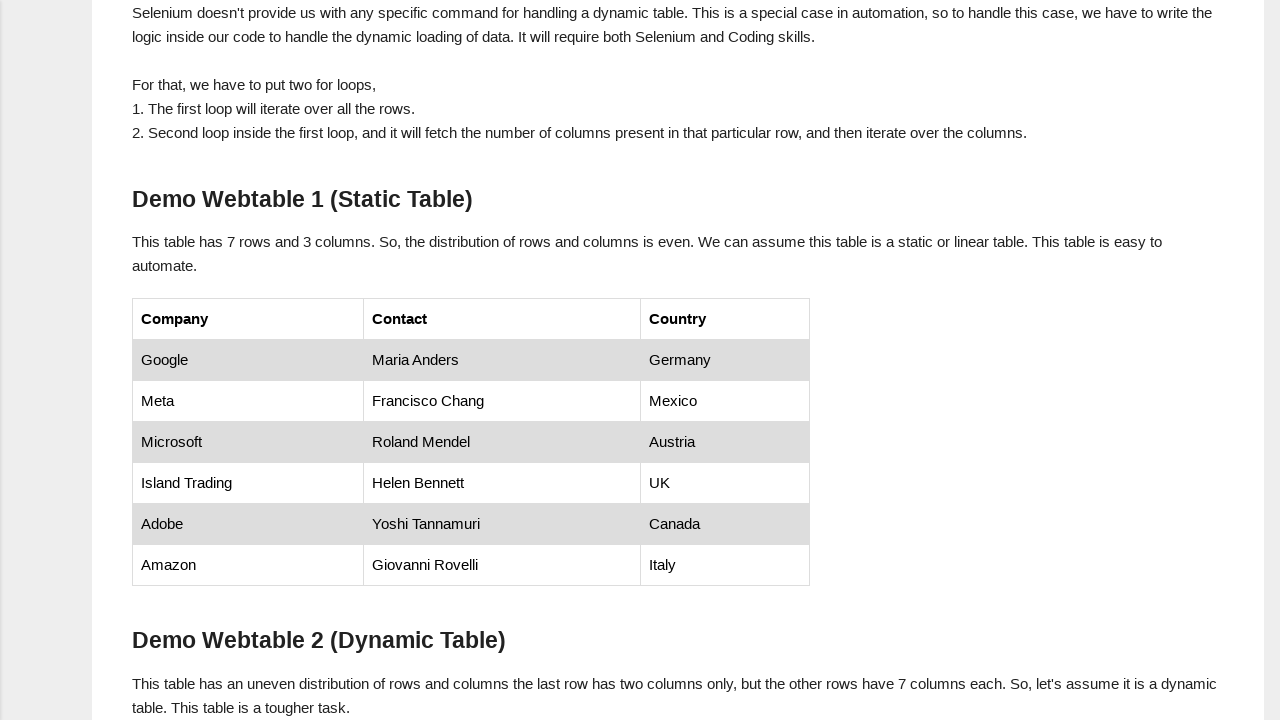

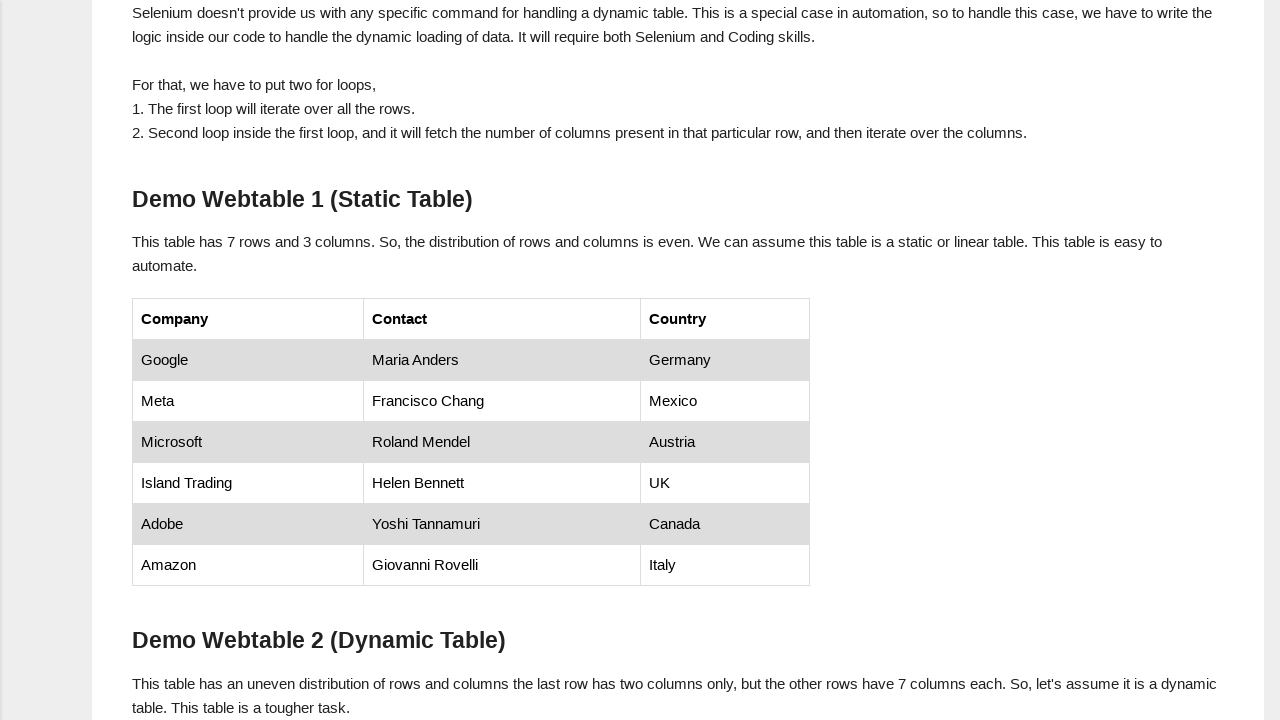